Tests double-click functionality on a button element and handles the resulting alert dialog by accepting it

Starting URL: https://artoftesting.com/samplesiteforselenium

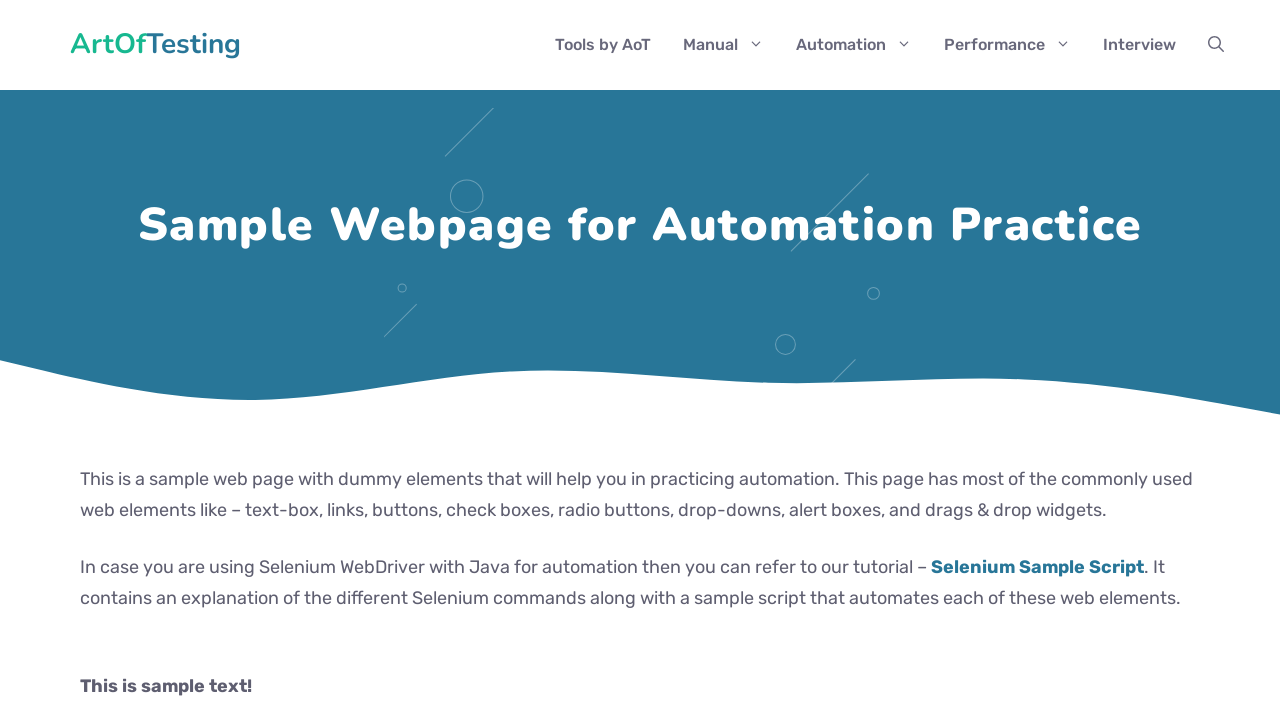

Navigated to sample testing website
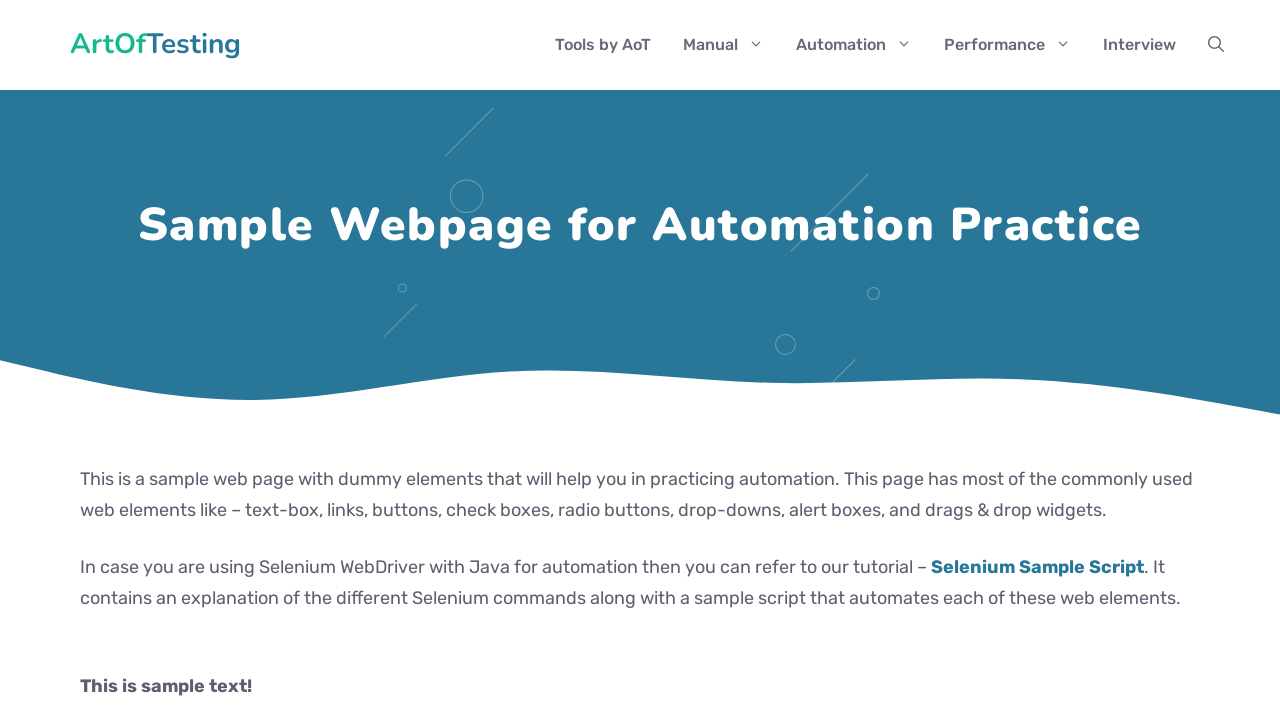

Double-clicked the button element (#dblClkBtn) at (242, 361) on #dblClkBtn
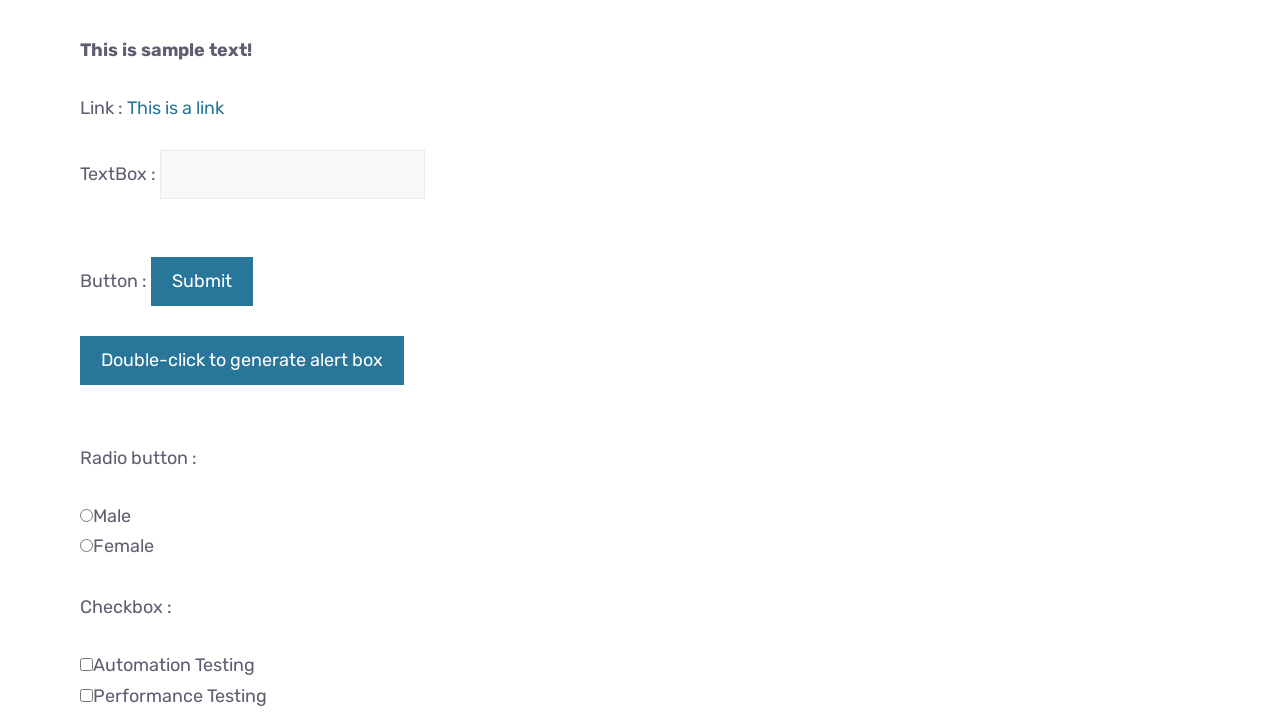

Set up dialog handler to accept alert
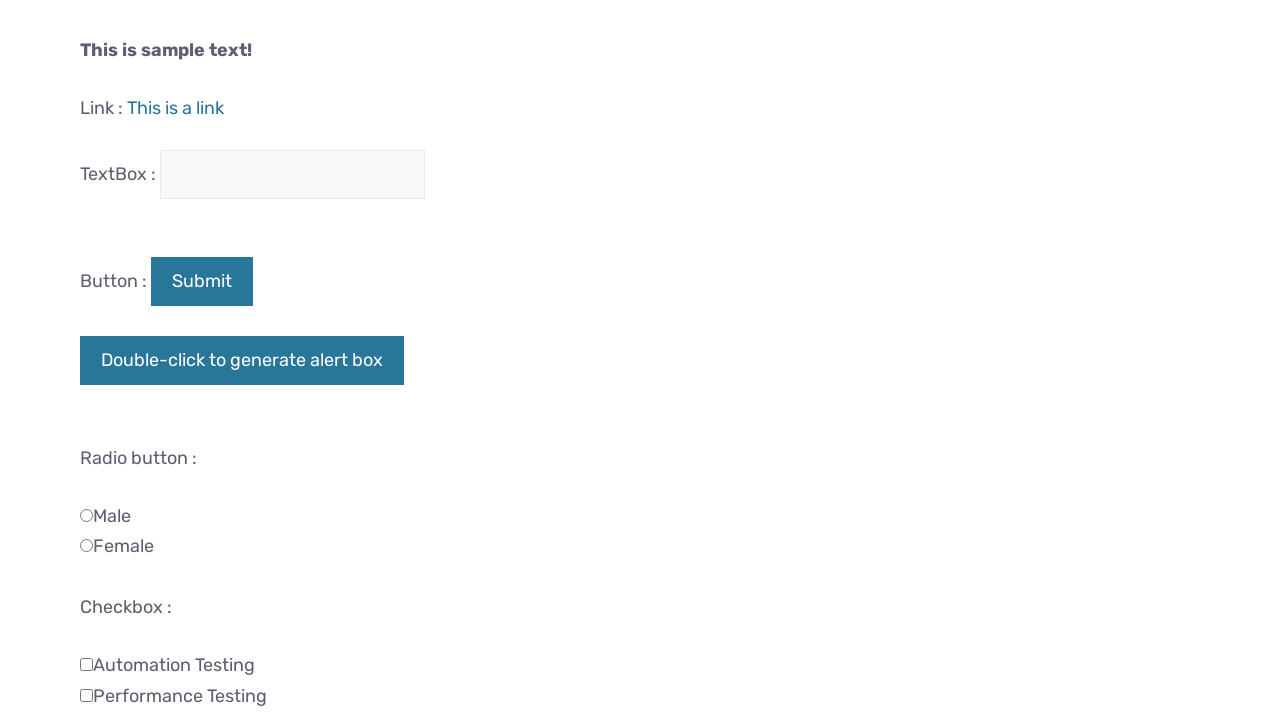

Waited 500ms for alert to be processed
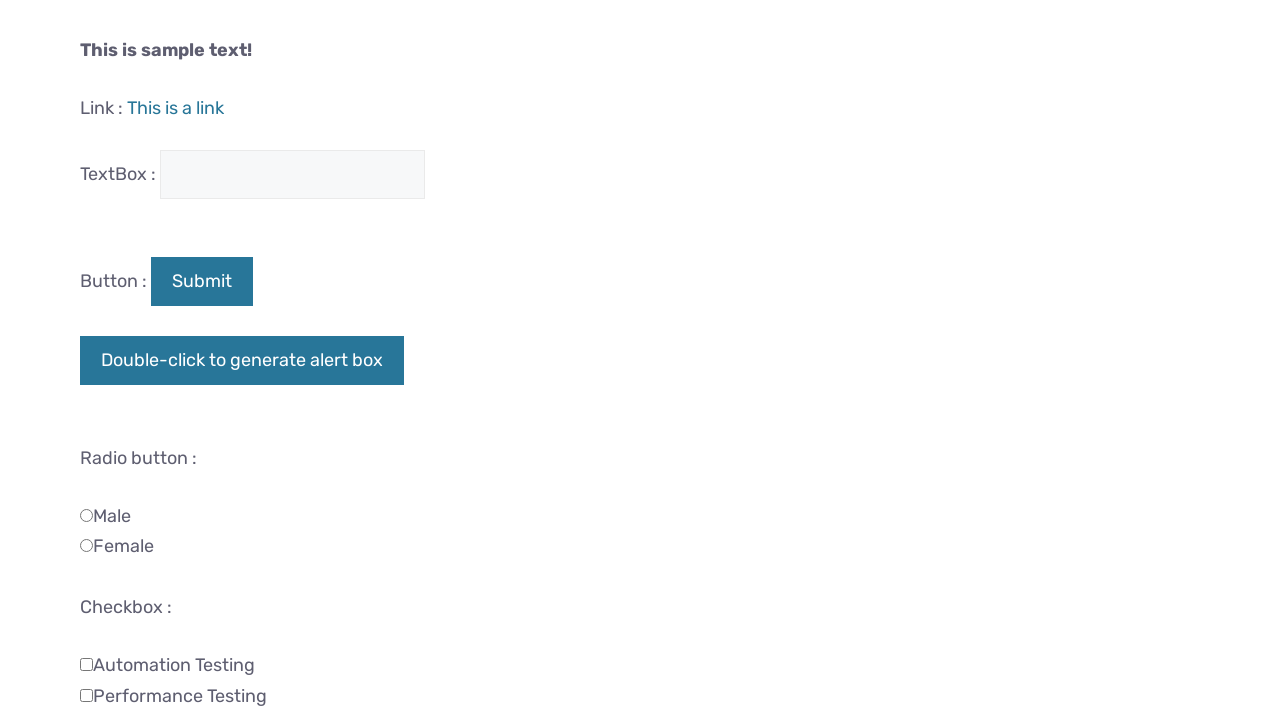

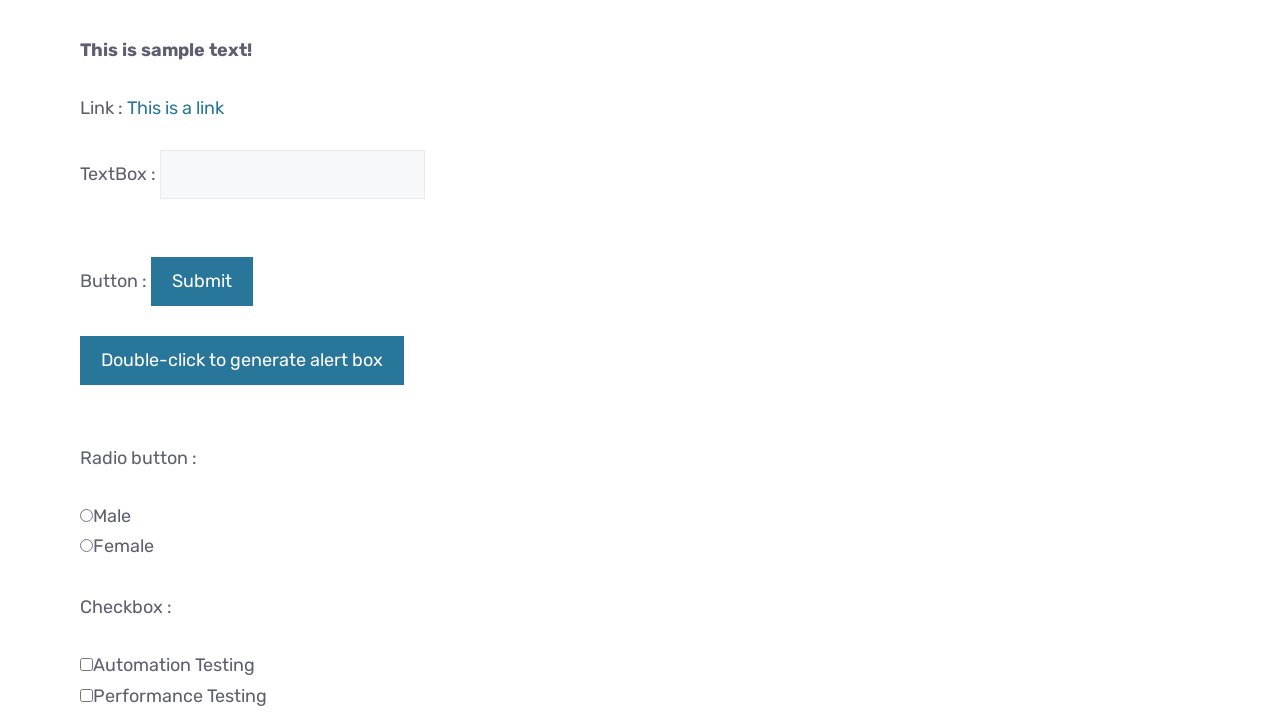